Tests dropdown selection by selecting an option using its label text

Starting URL: https://www.lambdatest.com/selenium-playground/select-dropdown-demo

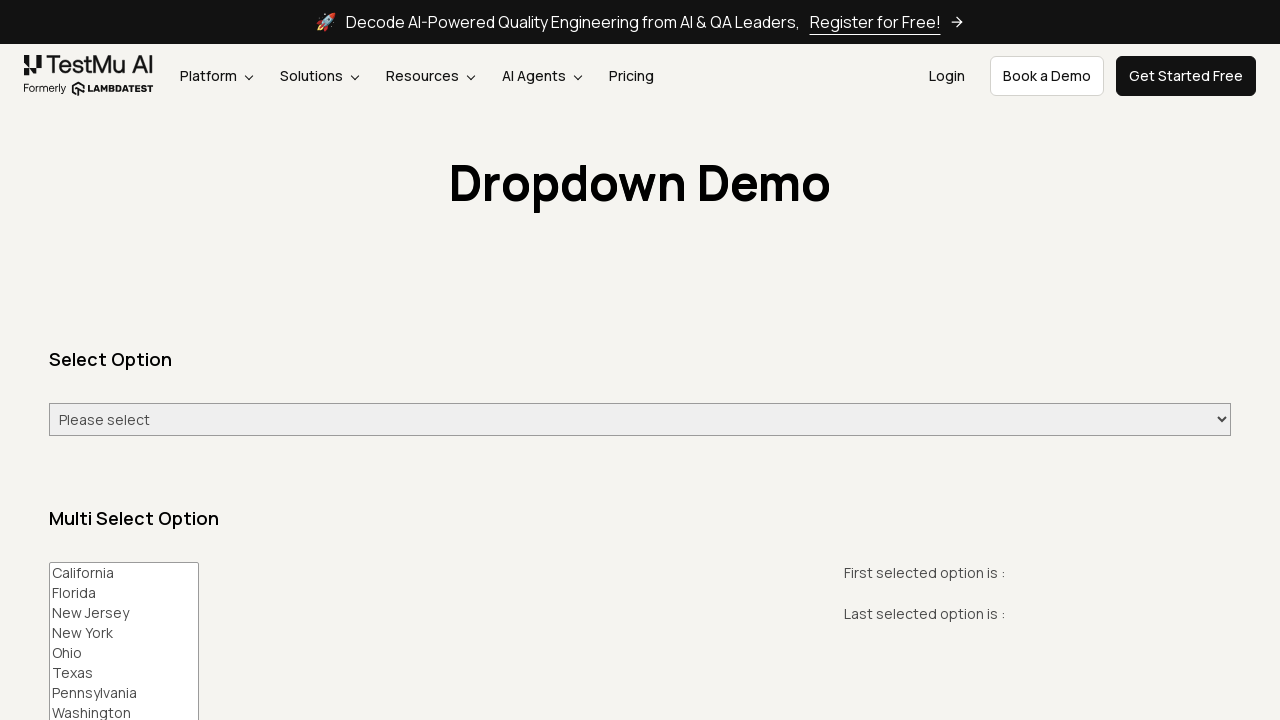

Selected 'Tuesday' from dropdown by label text on #select-demo
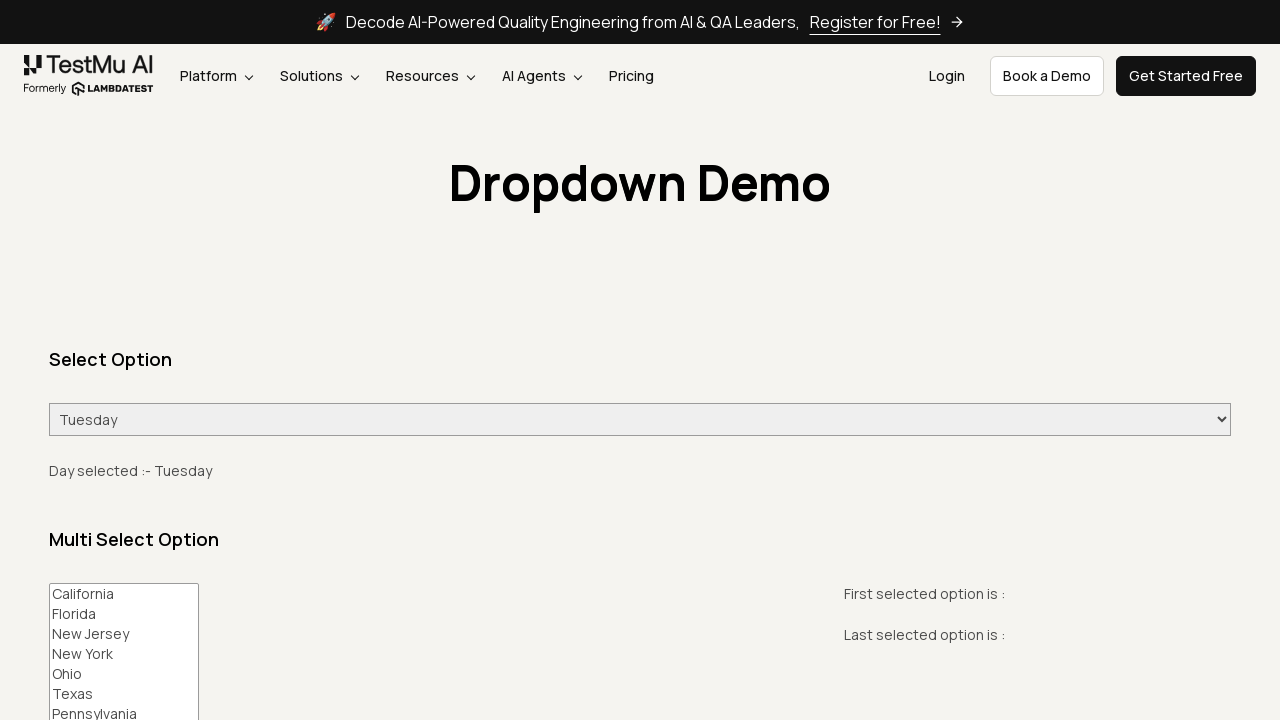

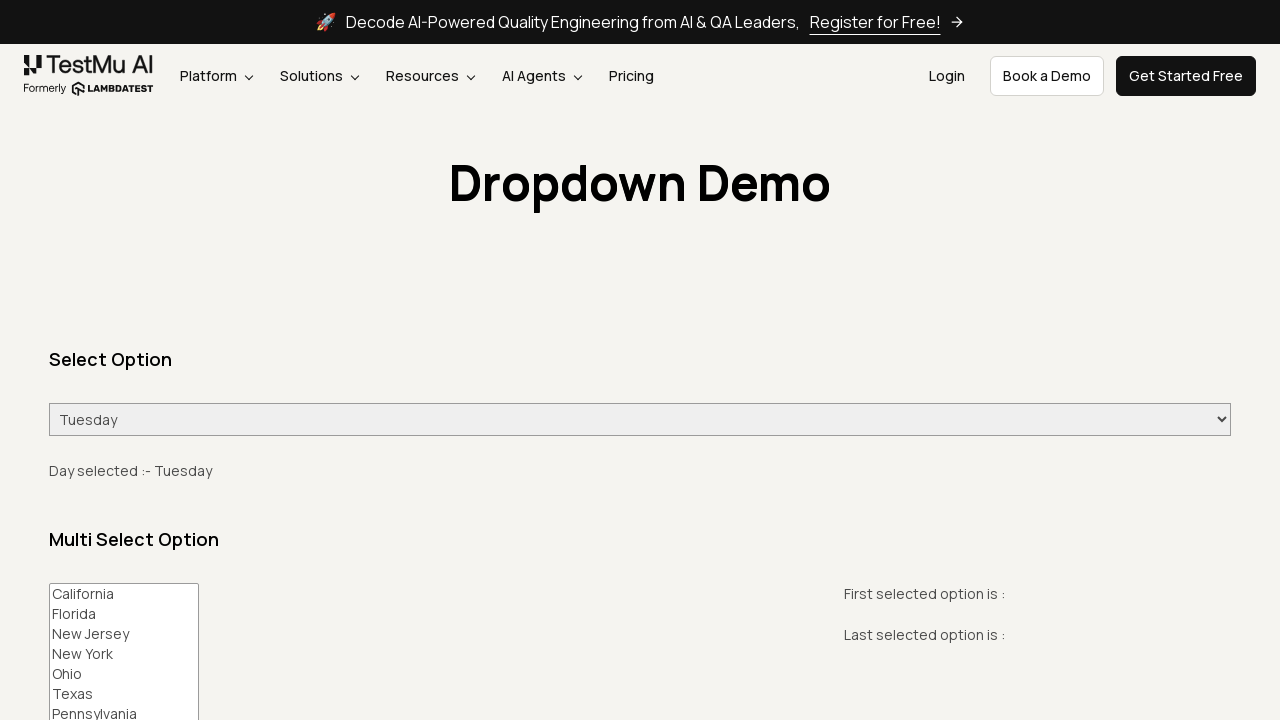